Tests iframe handling by filling a text field on the main page, switching to an iframe, and selecting an option from a dropdown within the iframe.

Starting URL: https://www.hyrtutorials.com/p/frames-practice.html

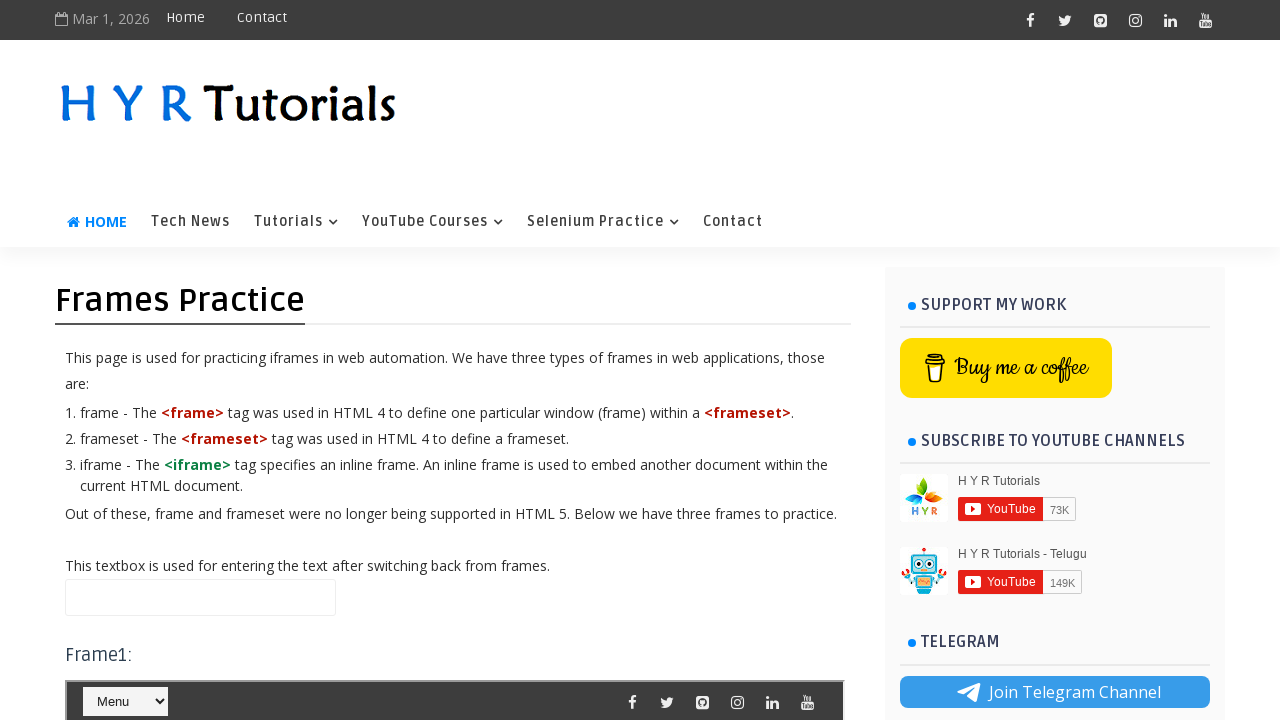

Filled name input field with 'Hello Pallavi' on main page on input#name
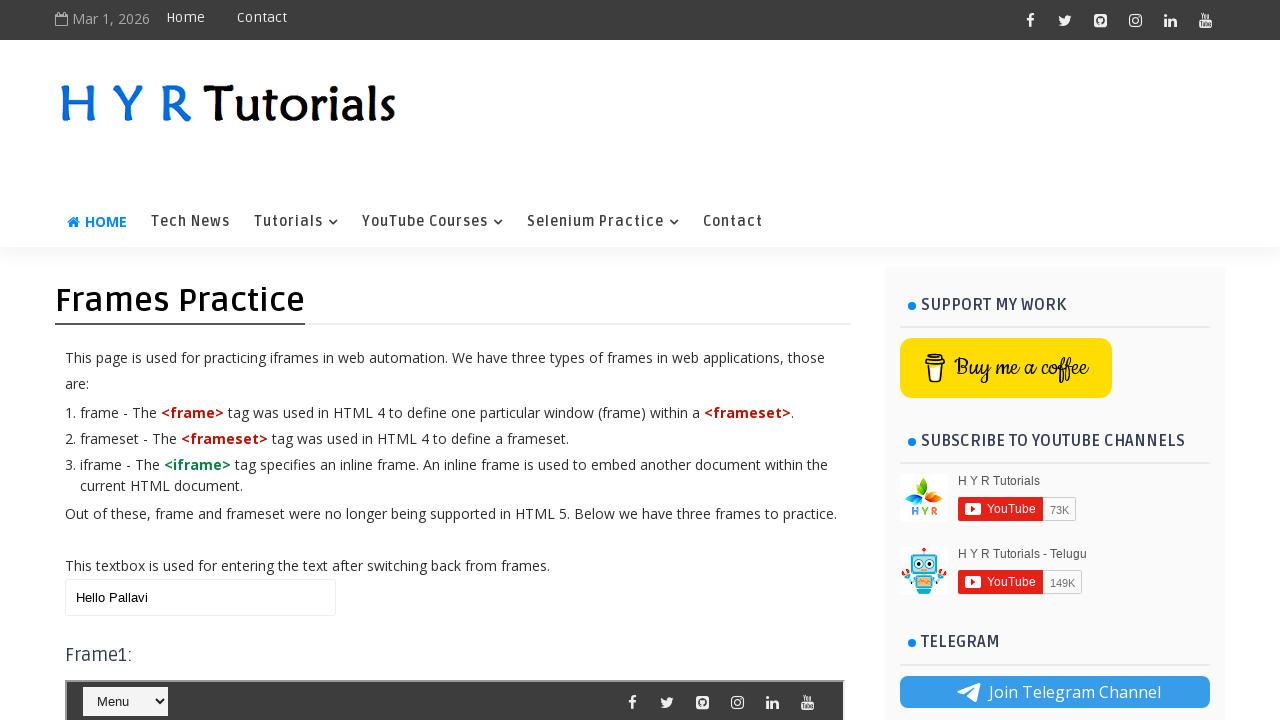

Located iframe with id 'frm1'
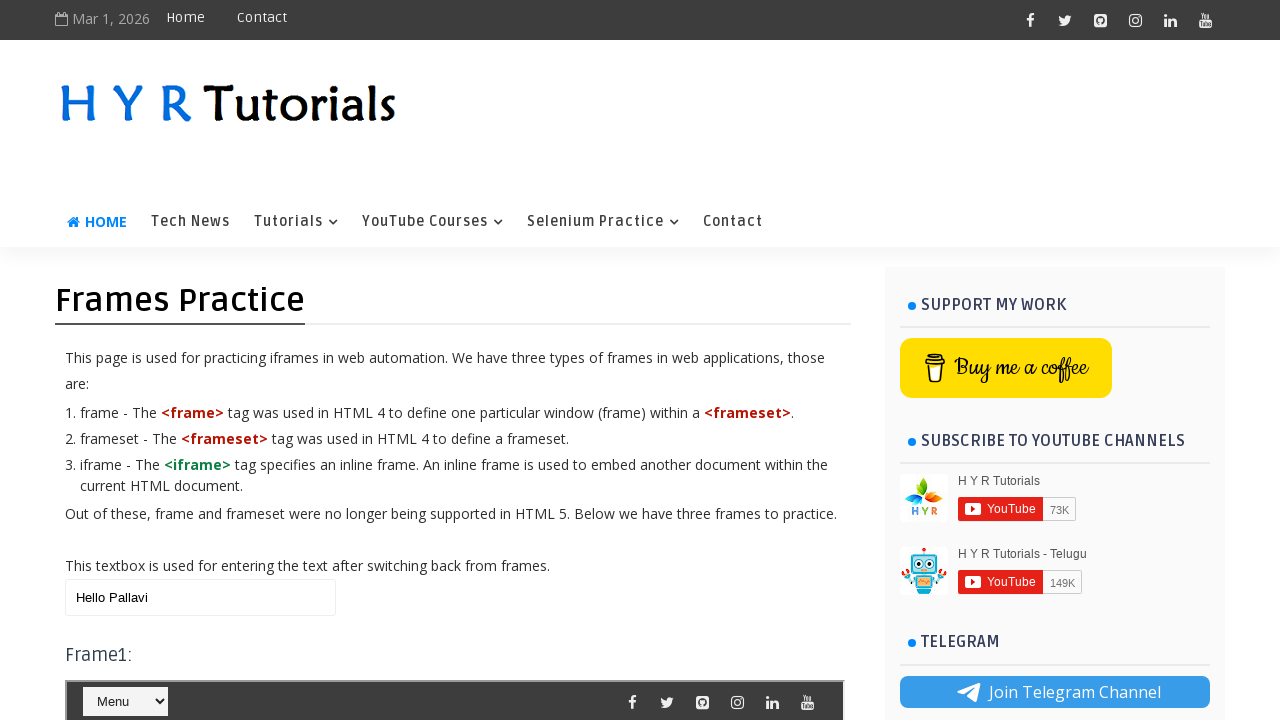

Selected 'java' from course dropdown inside iframe on iframe#frm1 >> internal:control=enter-frame >> select#course
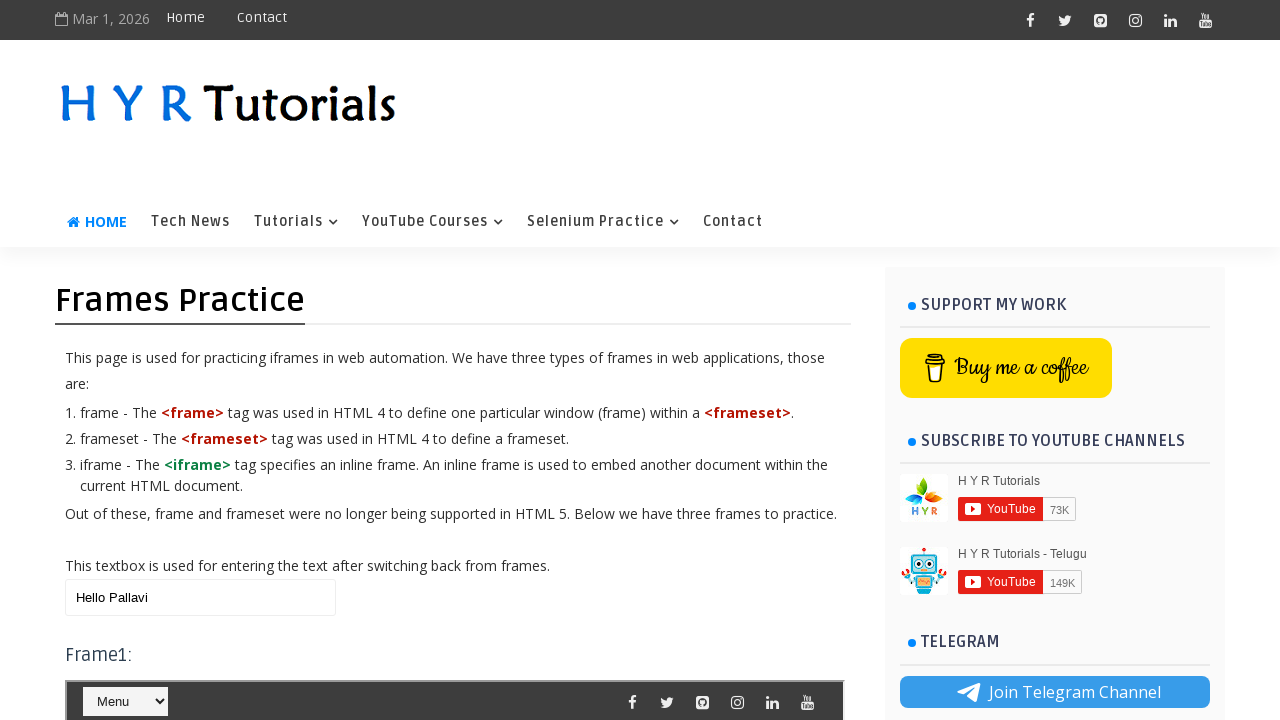

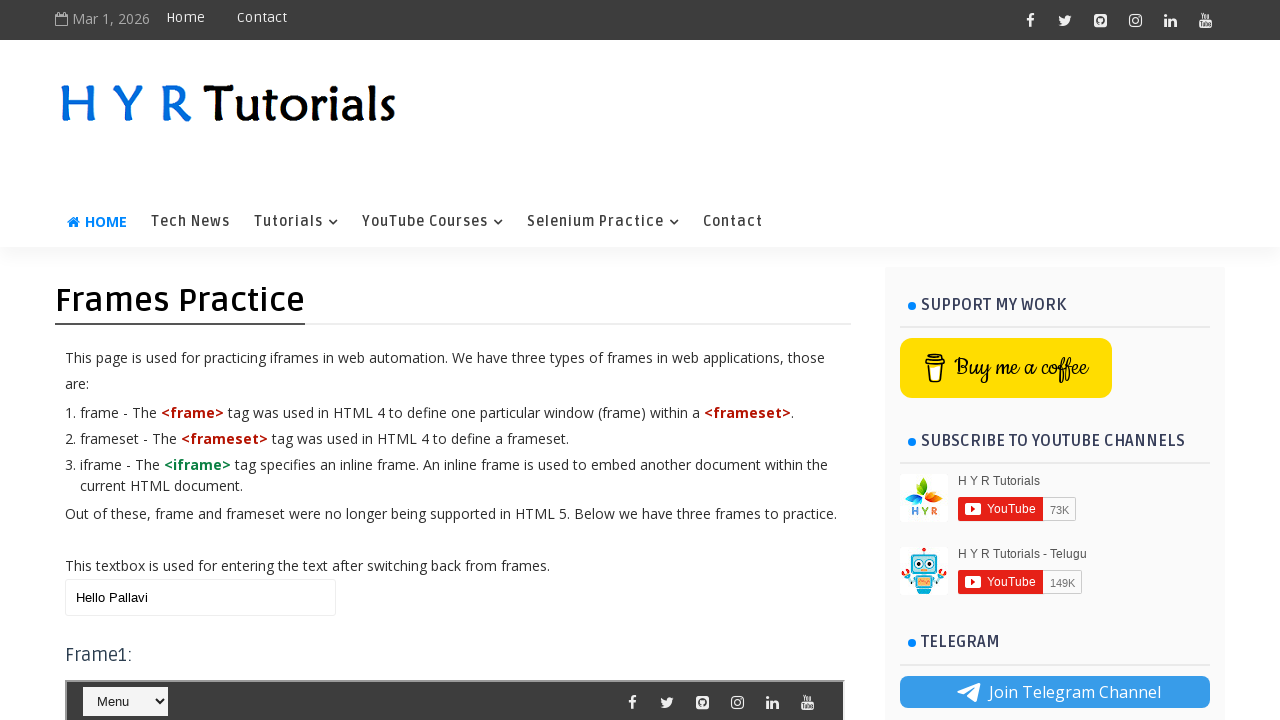